Tests shadow DOM interaction by clicking a login button and filling form fields using keyboard navigation

Starting URL: https://demoapps.qspiders.com/ui/shadow/nested?sublist=2

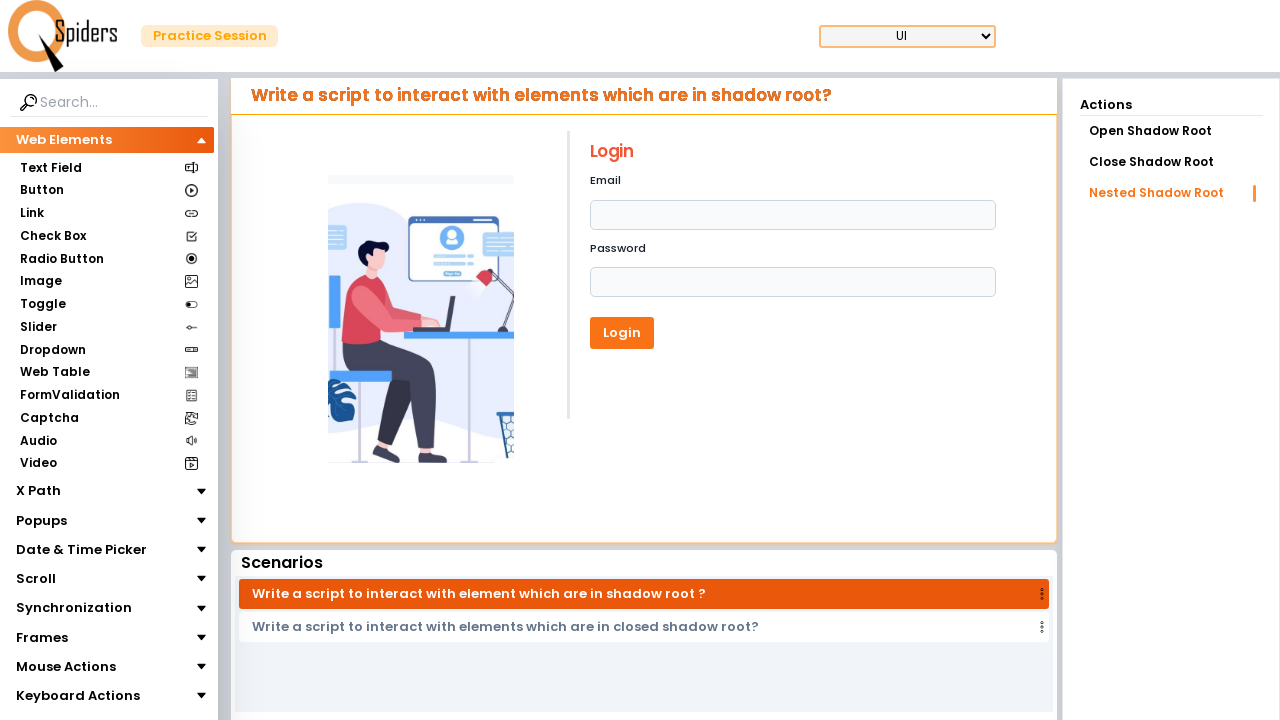

Clicked on the Login heading in shadow DOM at (792, 152) on h1:has-text('Login')
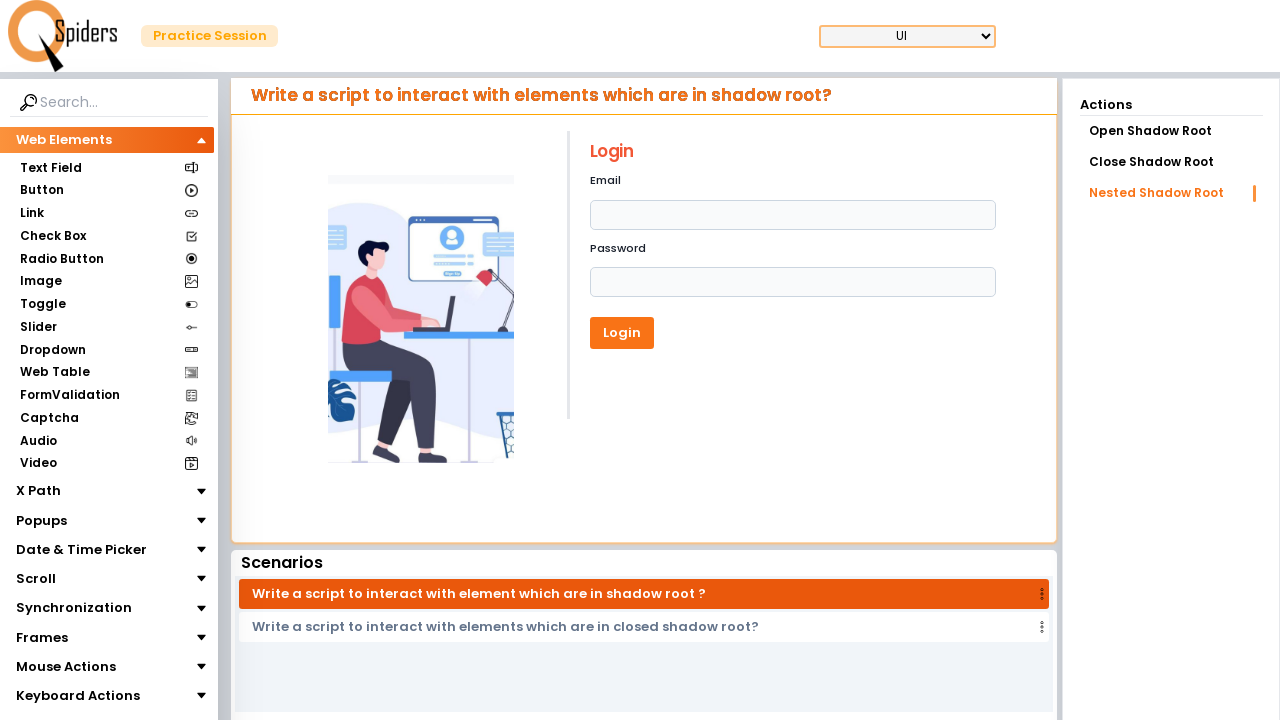

Pressed Tab to navigate to first form field
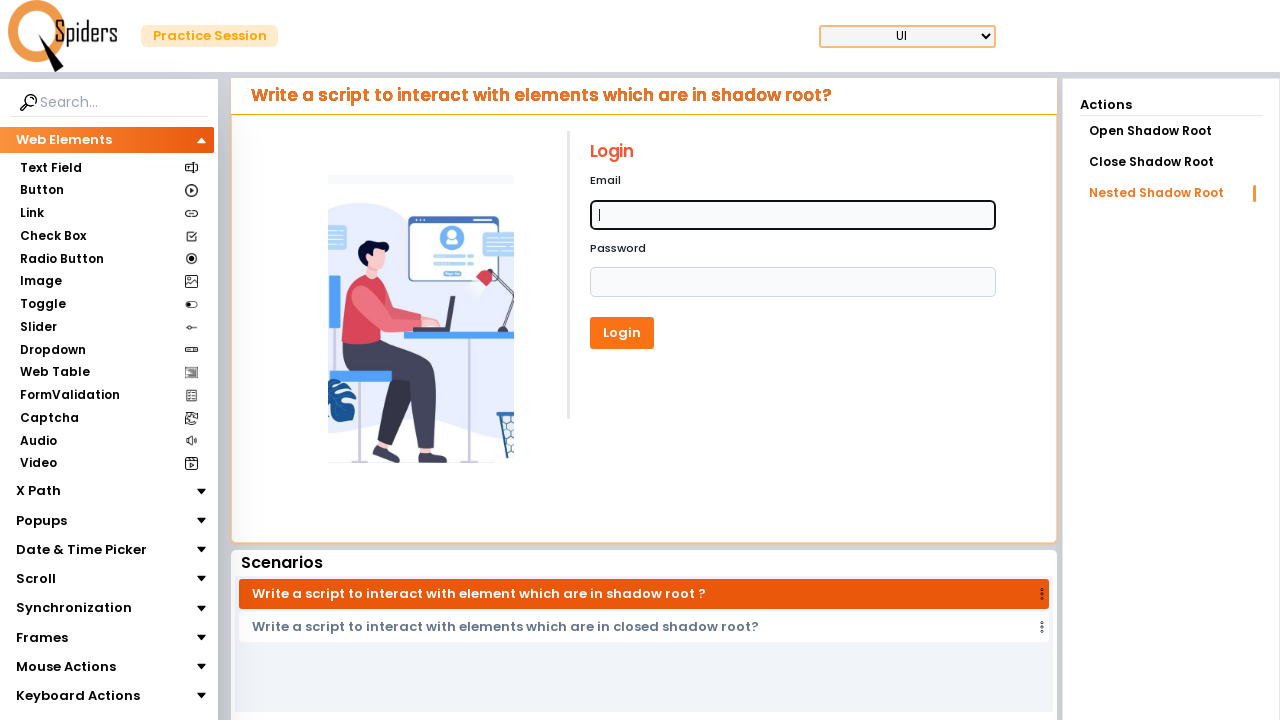

Typed 'java' in first form field
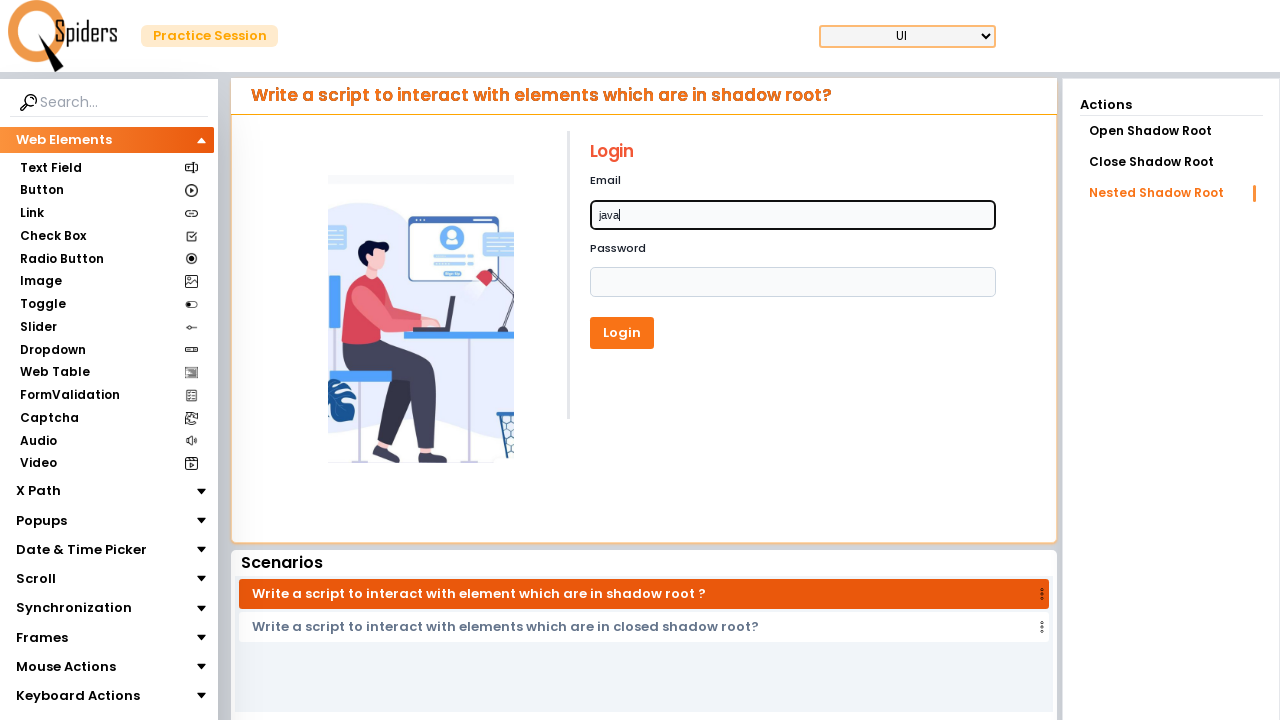

Pressed Tab to navigate to second form field
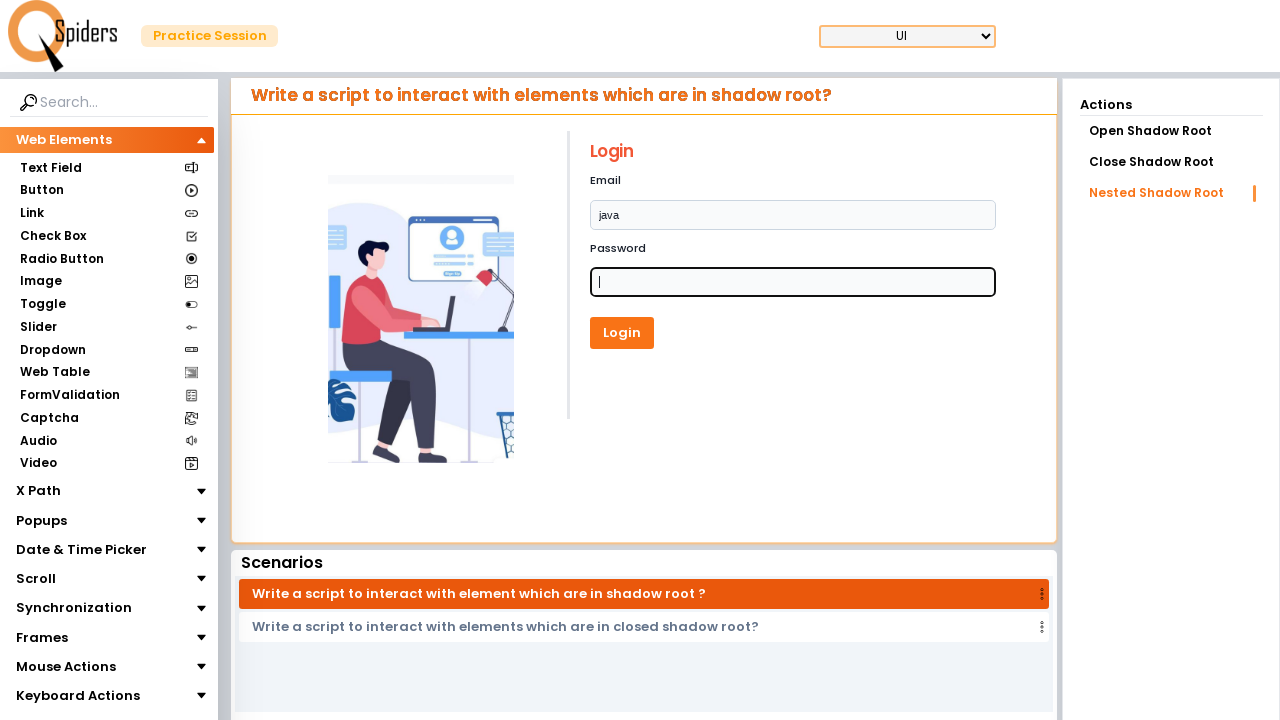

Typed 'Testing' in second form field
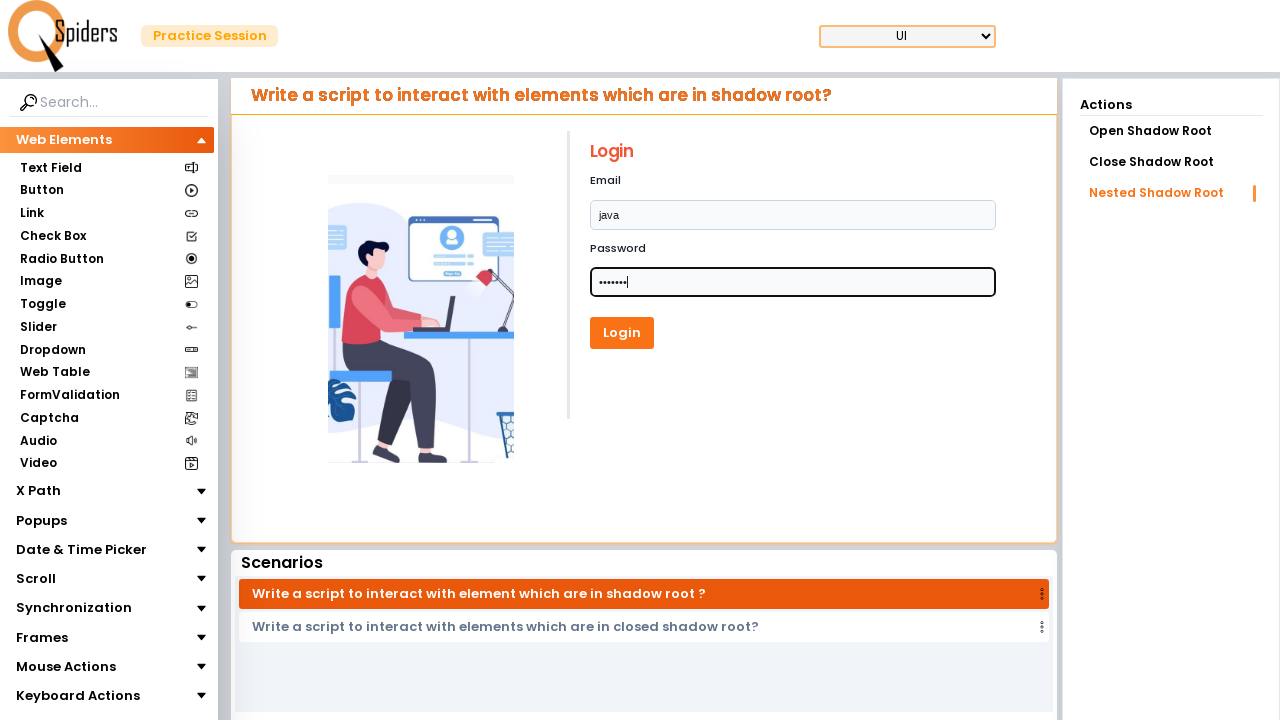

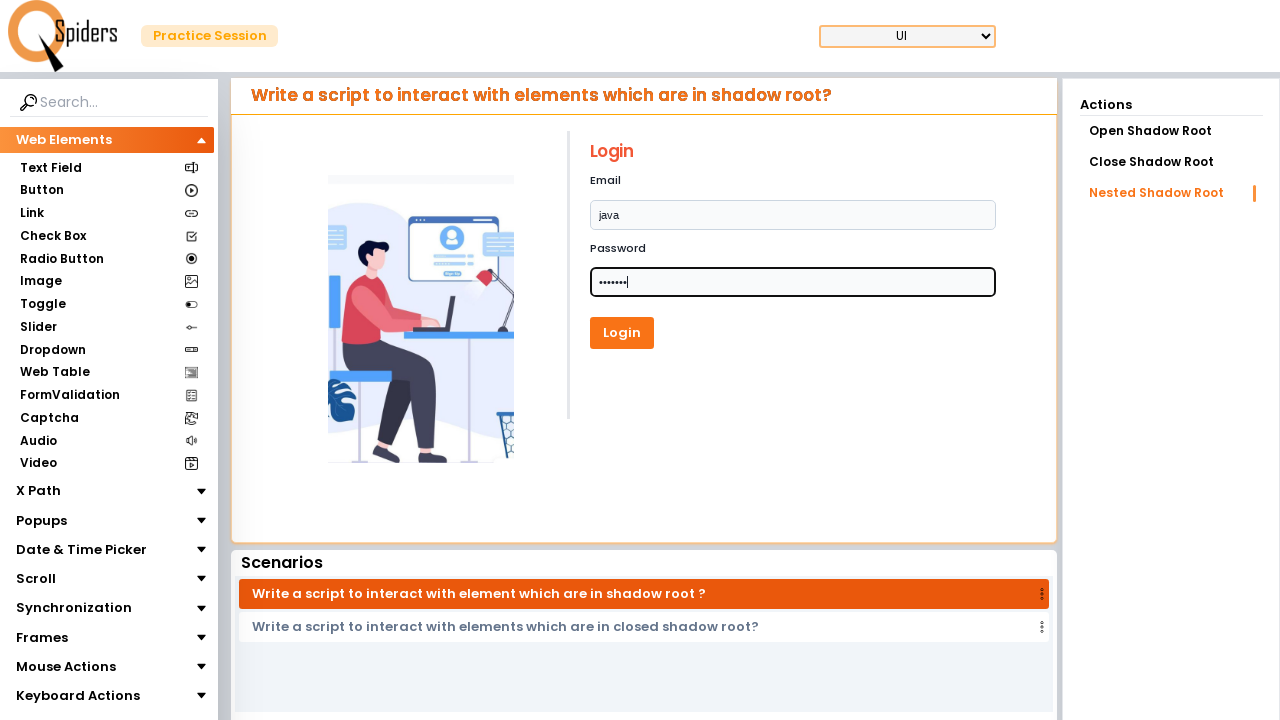